Tests drag and drop functionality by dragging an element and dropping it onto a target element within an iframe

Starting URL: https://jqueryui.com/droppable/

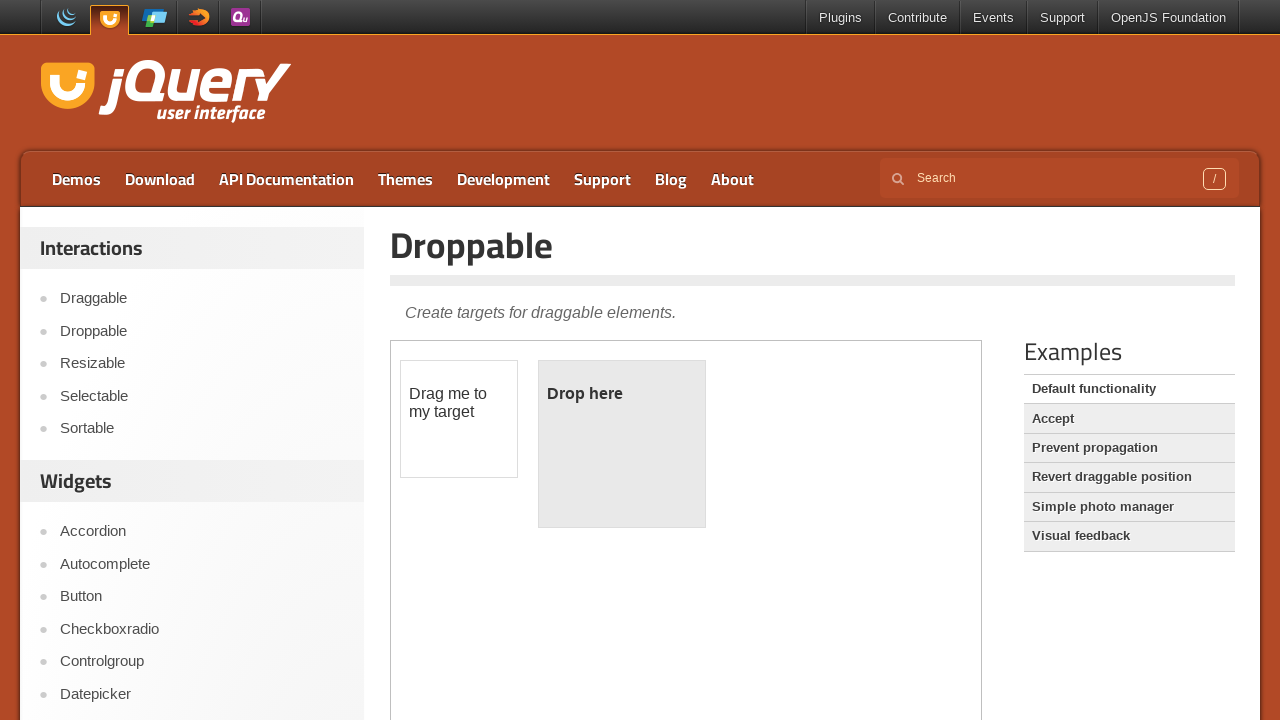

Located the iframe containing the drag and drop demo
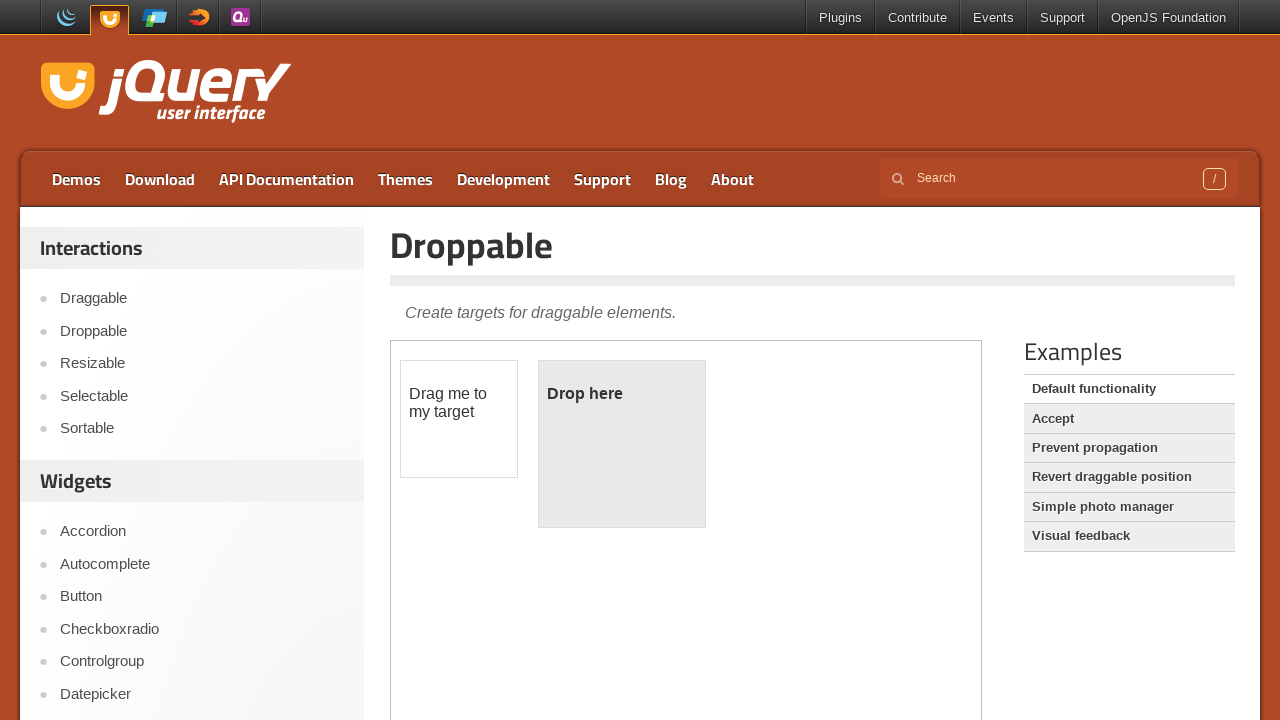

Located the draggable element
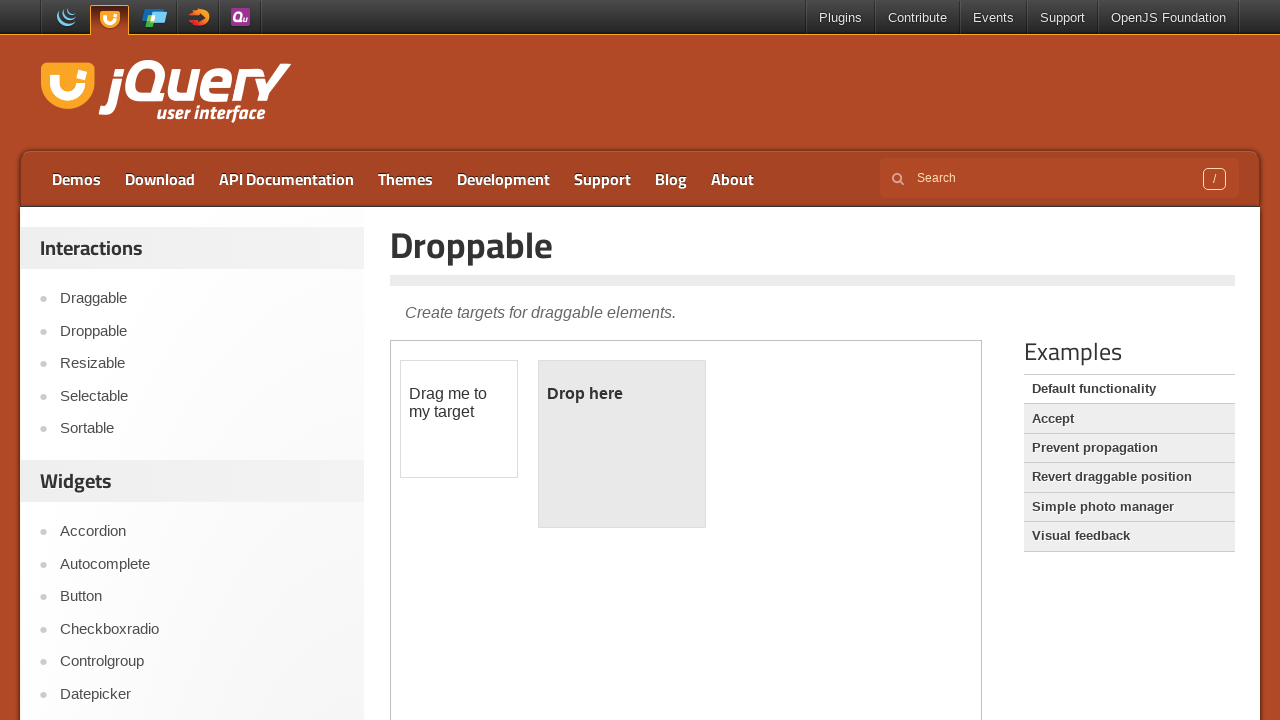

Located the droppable target element
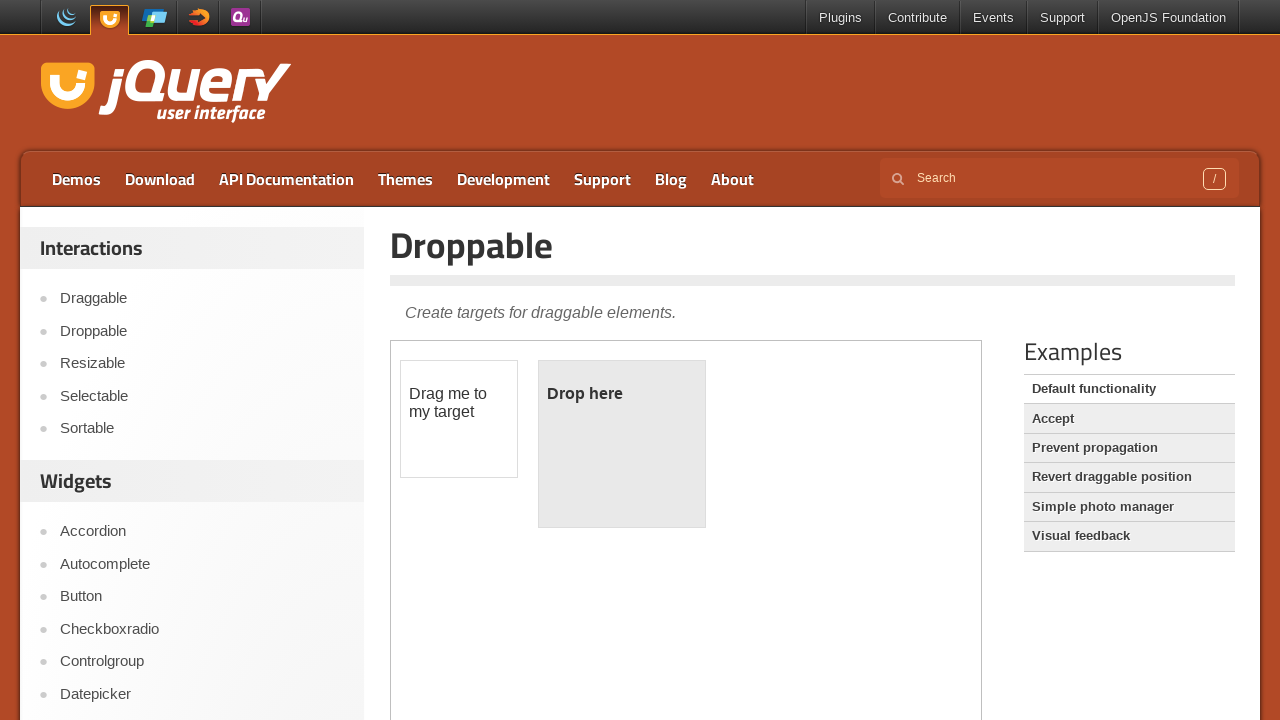

Dragged the draggable element and dropped it onto the droppable target at (622, 444)
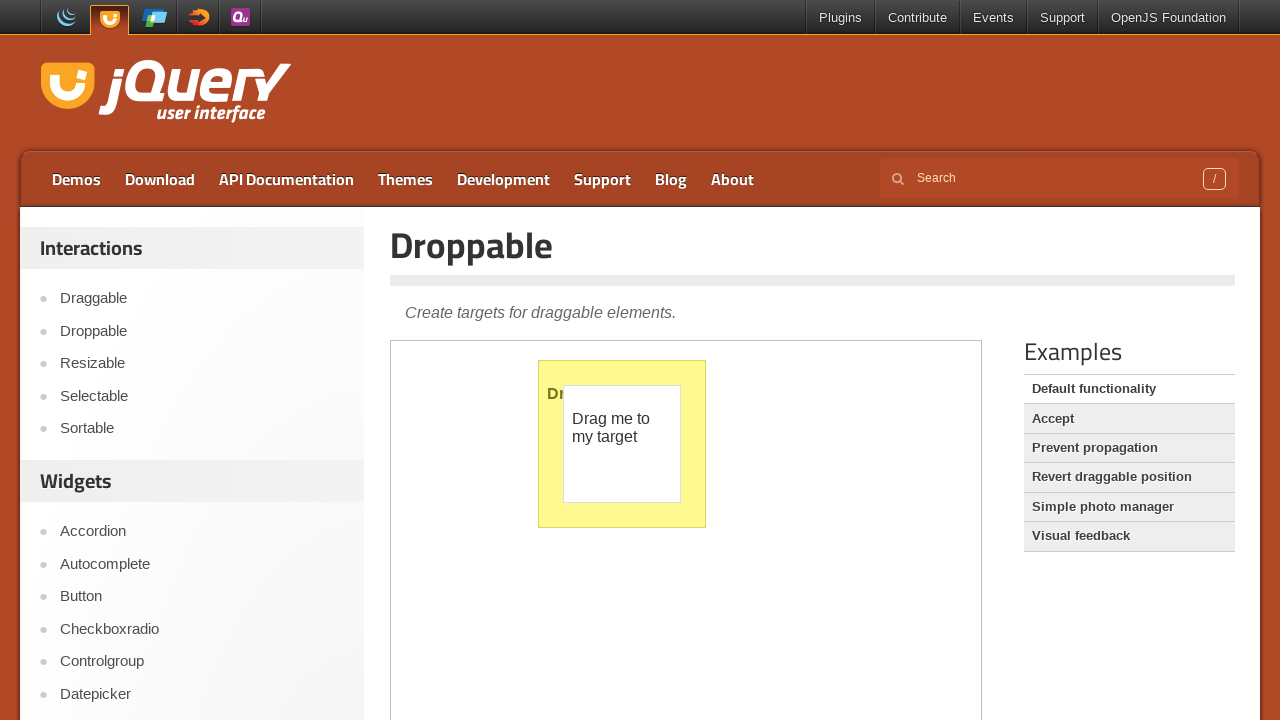

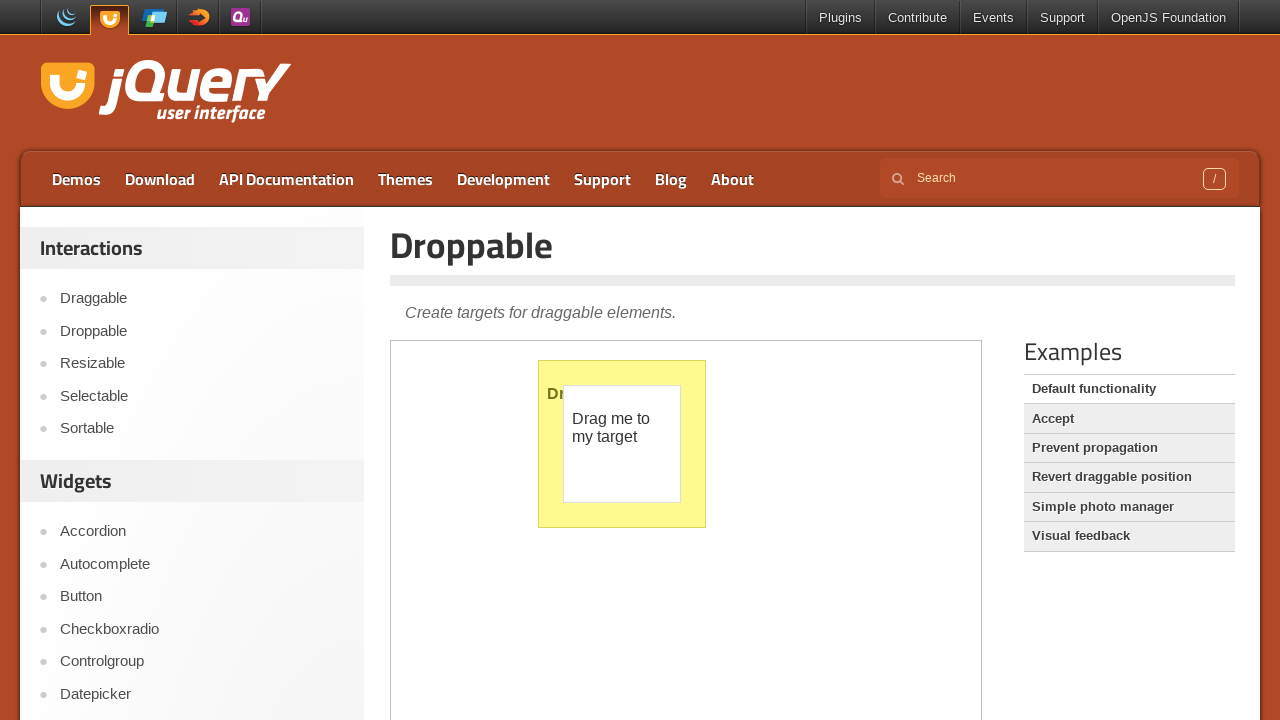